Tests jQuery Growl notifications by injecting jQuery and jQuery Growl libraries into a page, then triggering various notification messages (plain, error, notice, warning) that display in the top-right corner.

Starting URL: http://the-internet.herokuapp.com

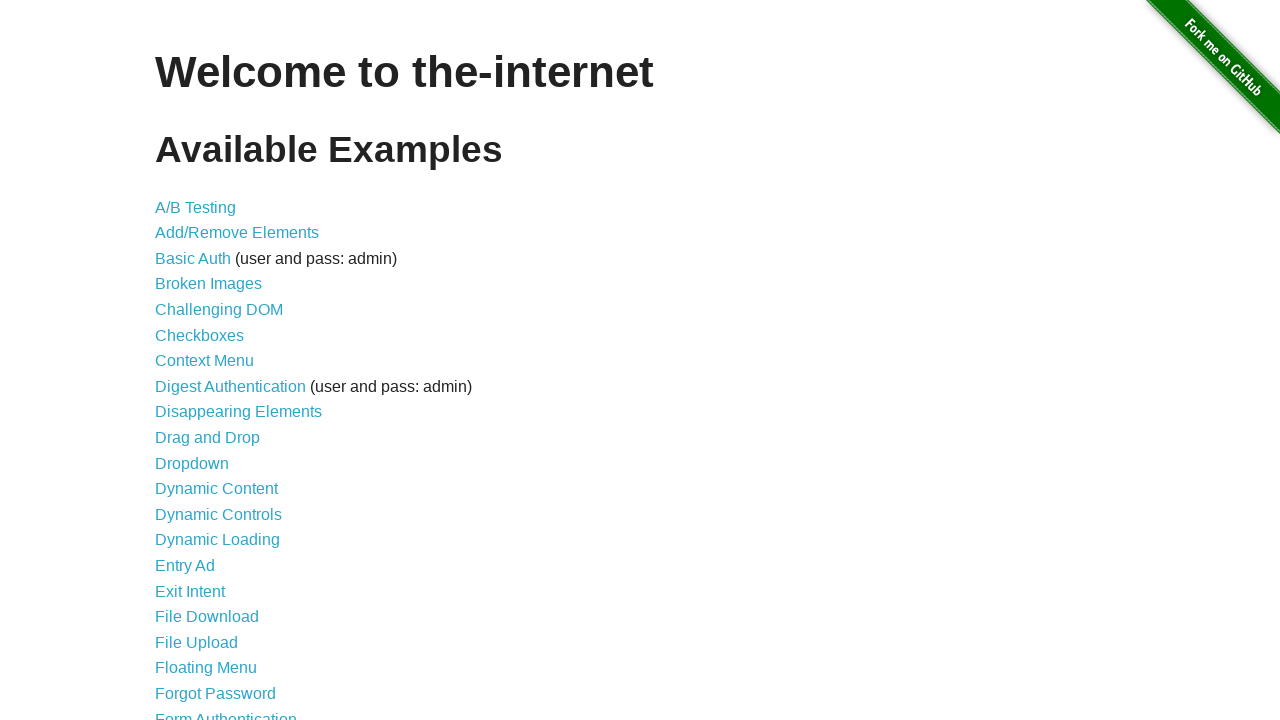

Injected jQuery library into page
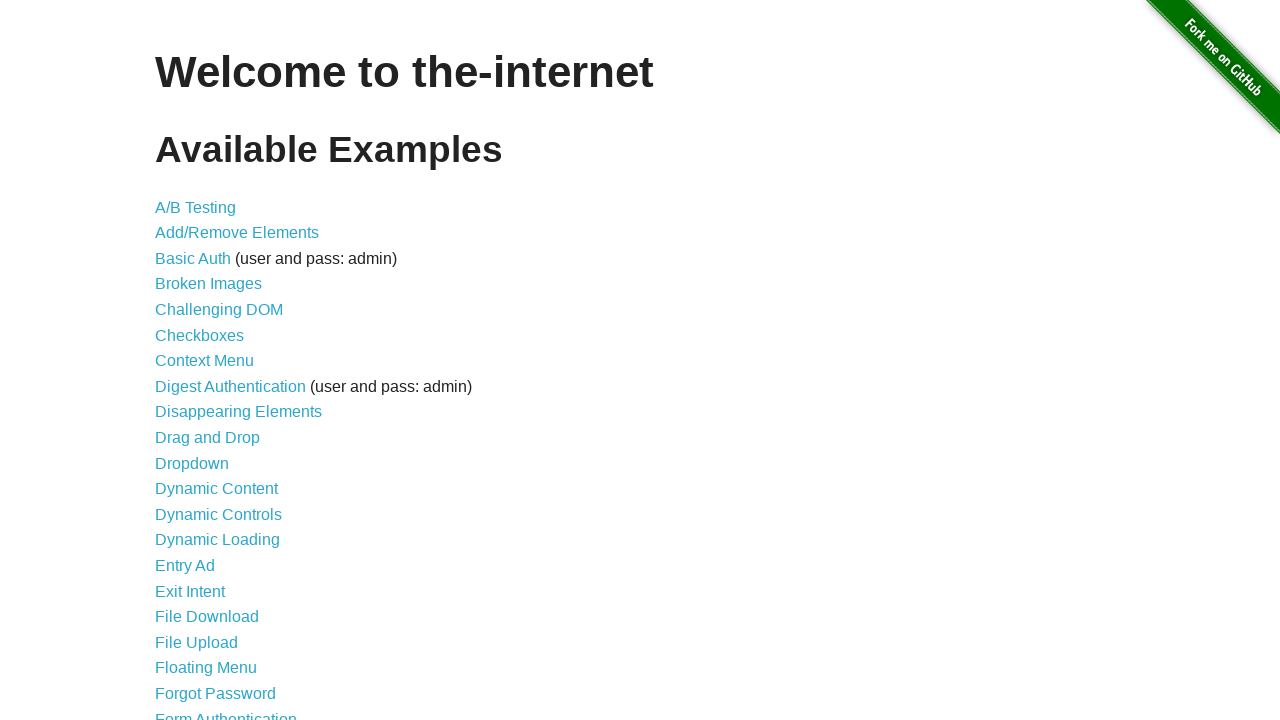

Waited for jQuery to load
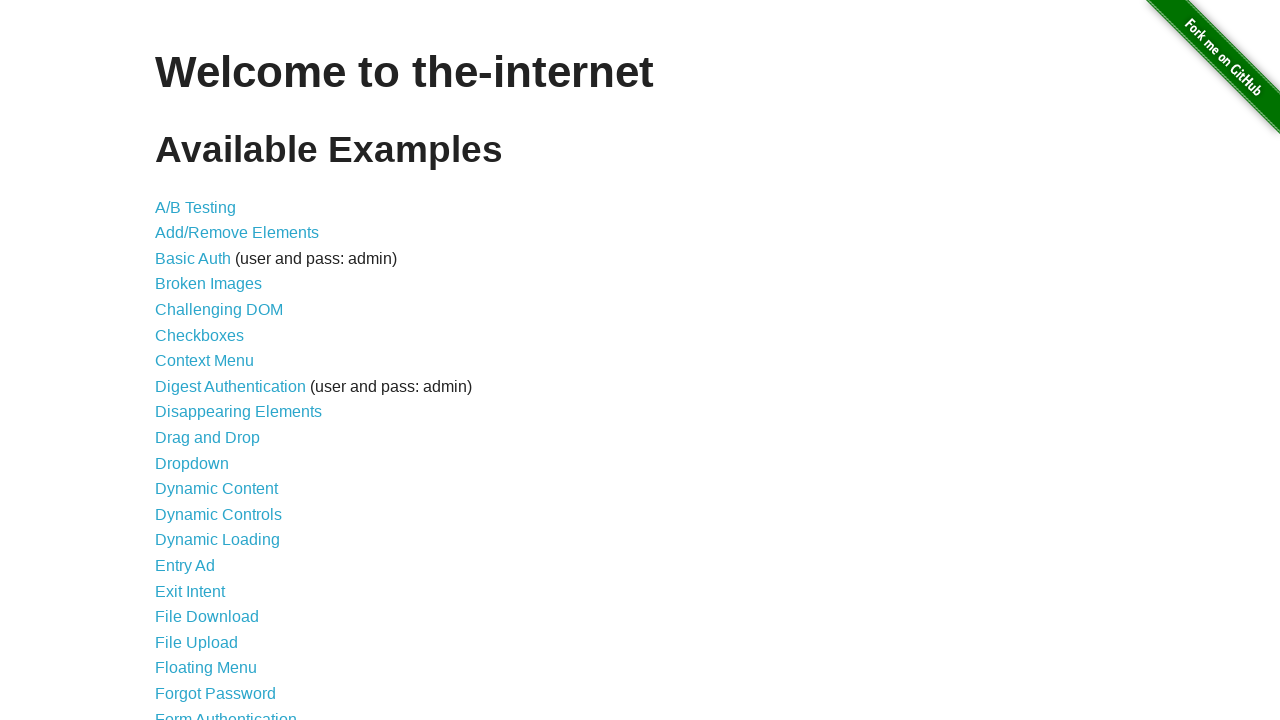

Injected jQuery Growl library into page
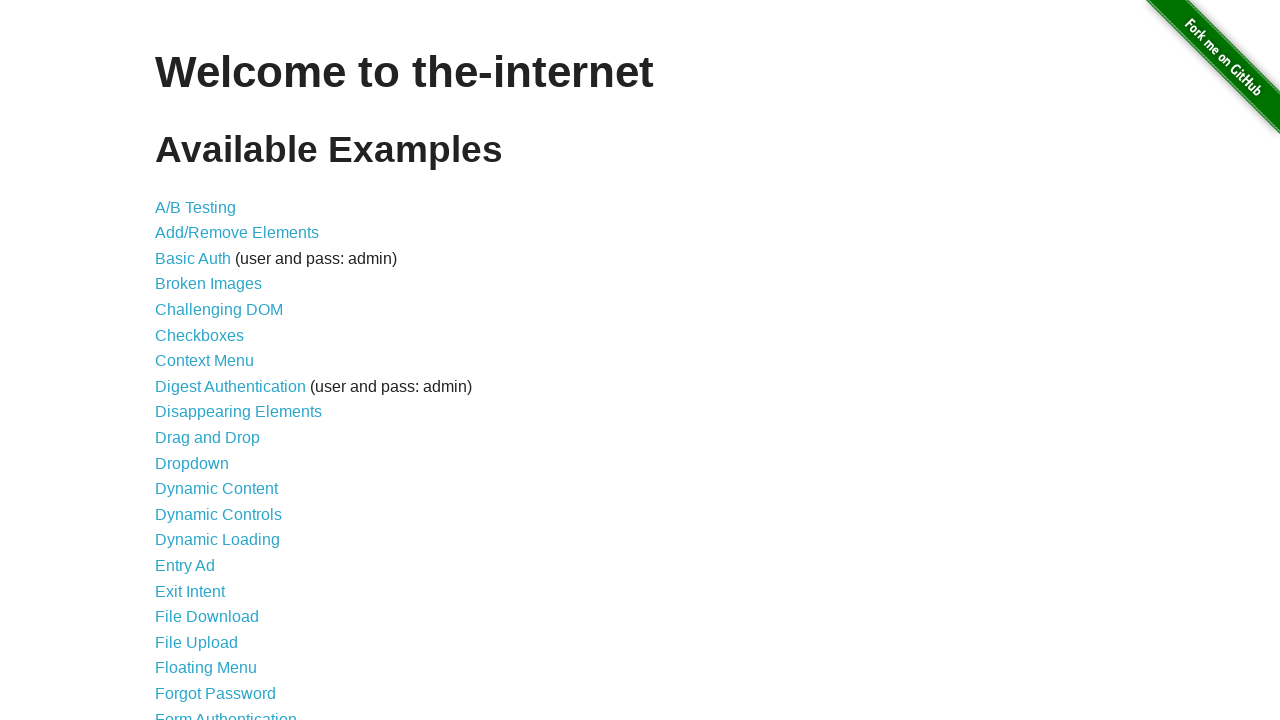

Injected jQuery Growl CSS styles into page
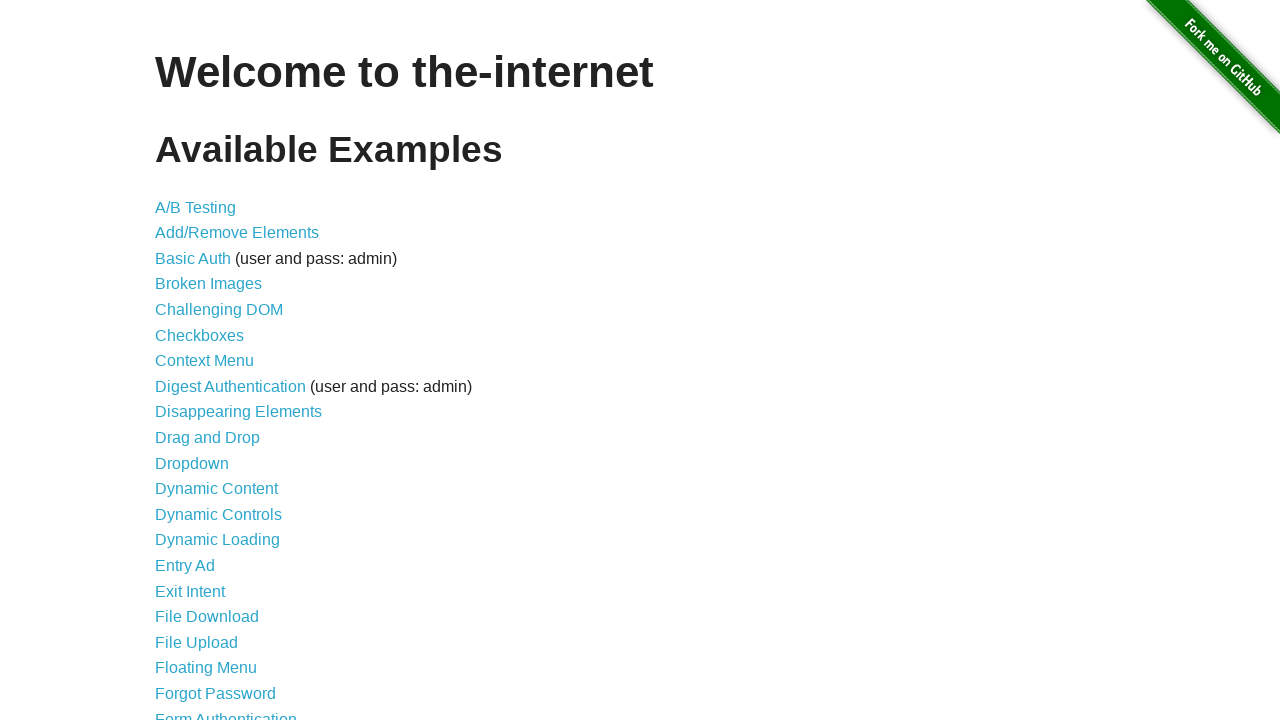

Waited for jQuery Growl to be available
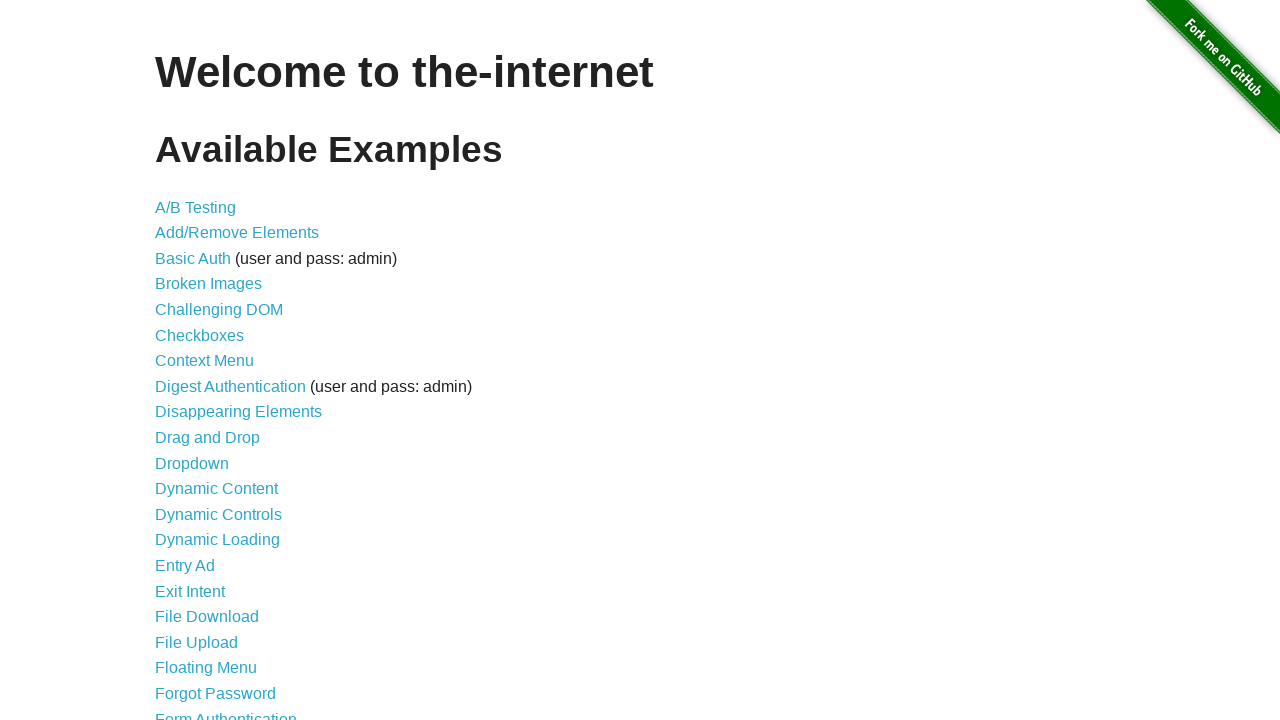

Triggered plain jQuery Growl notification with title 'GET' and message '/'
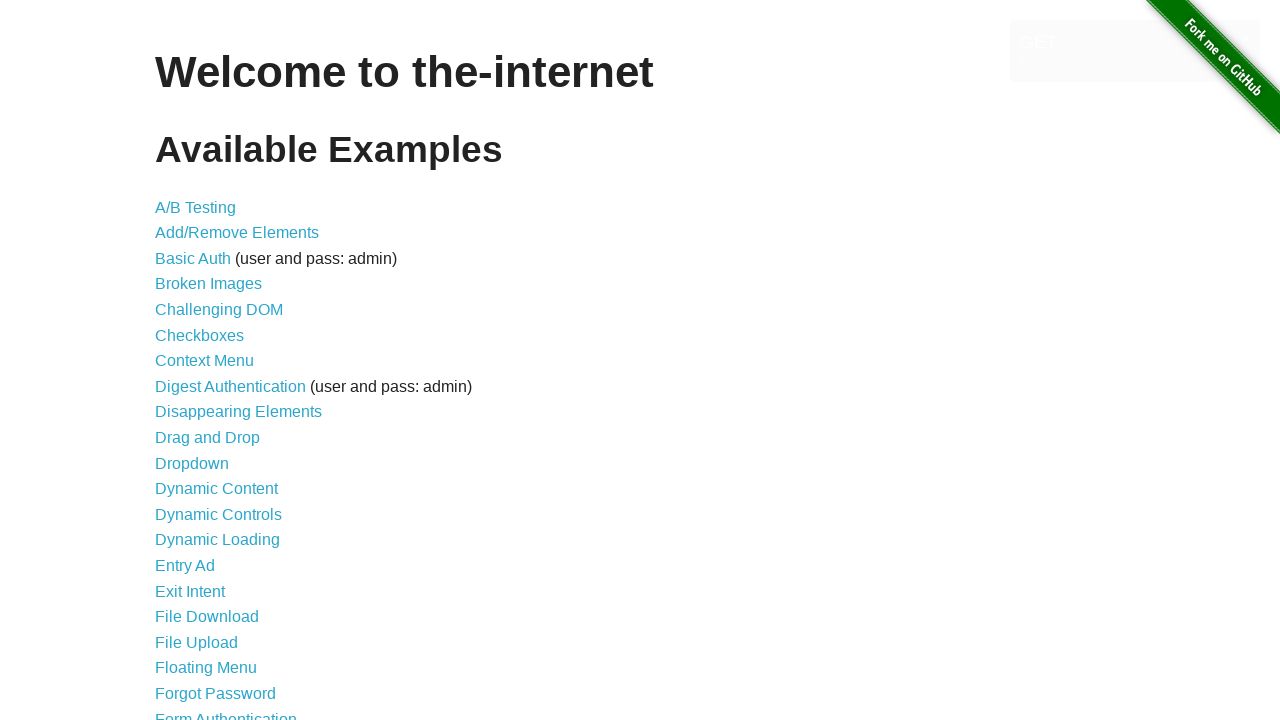

Triggered error notification with title 'ERROR'
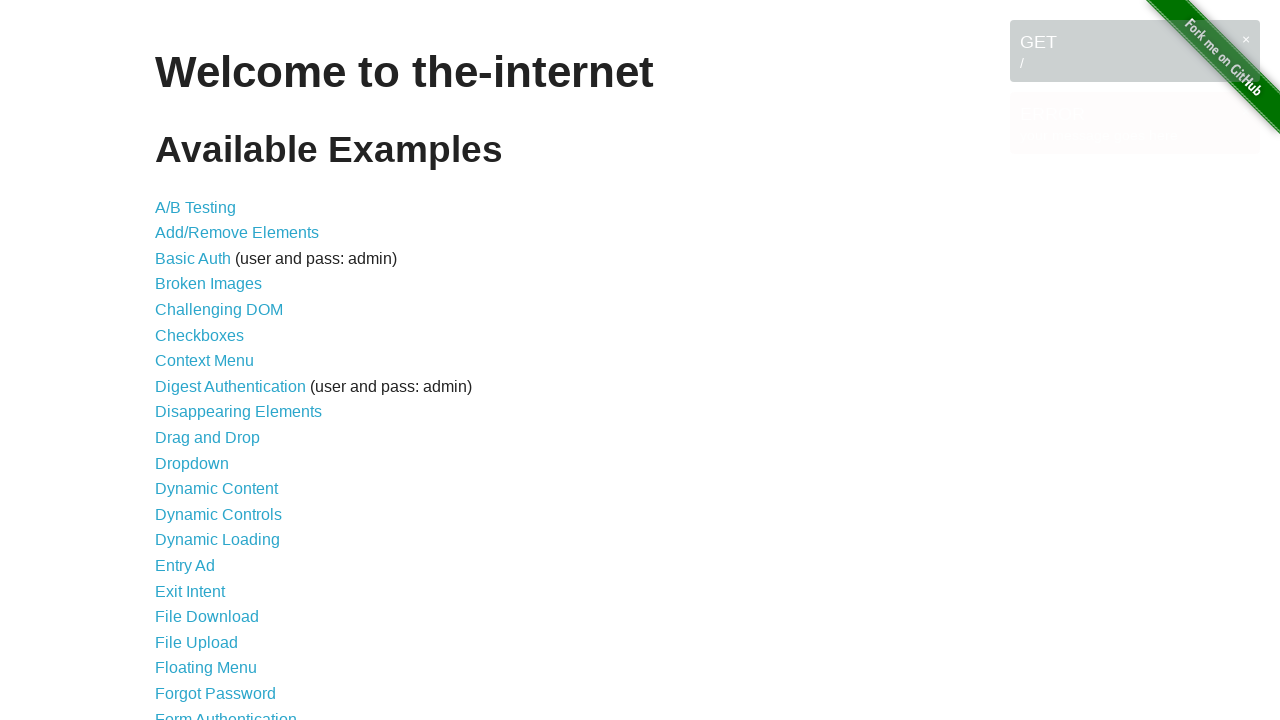

Triggered notice notification with title 'Notice'
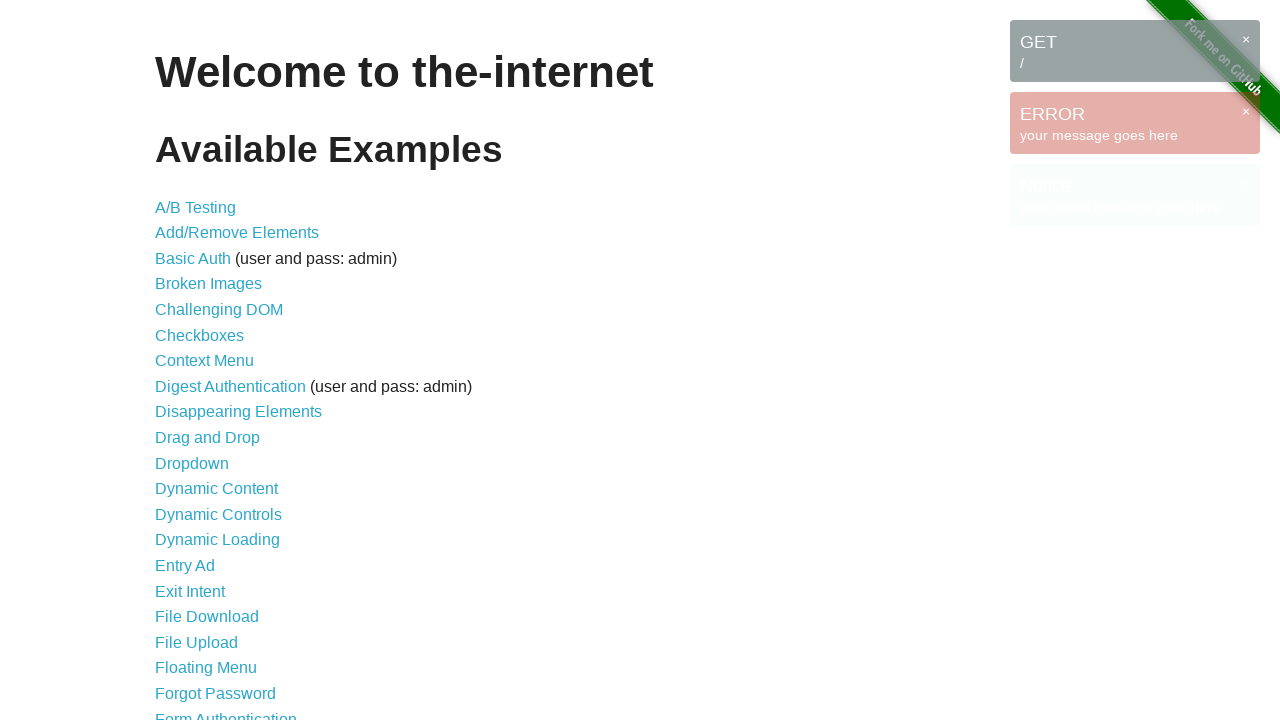

Triggered warning notification with title 'Warning!'
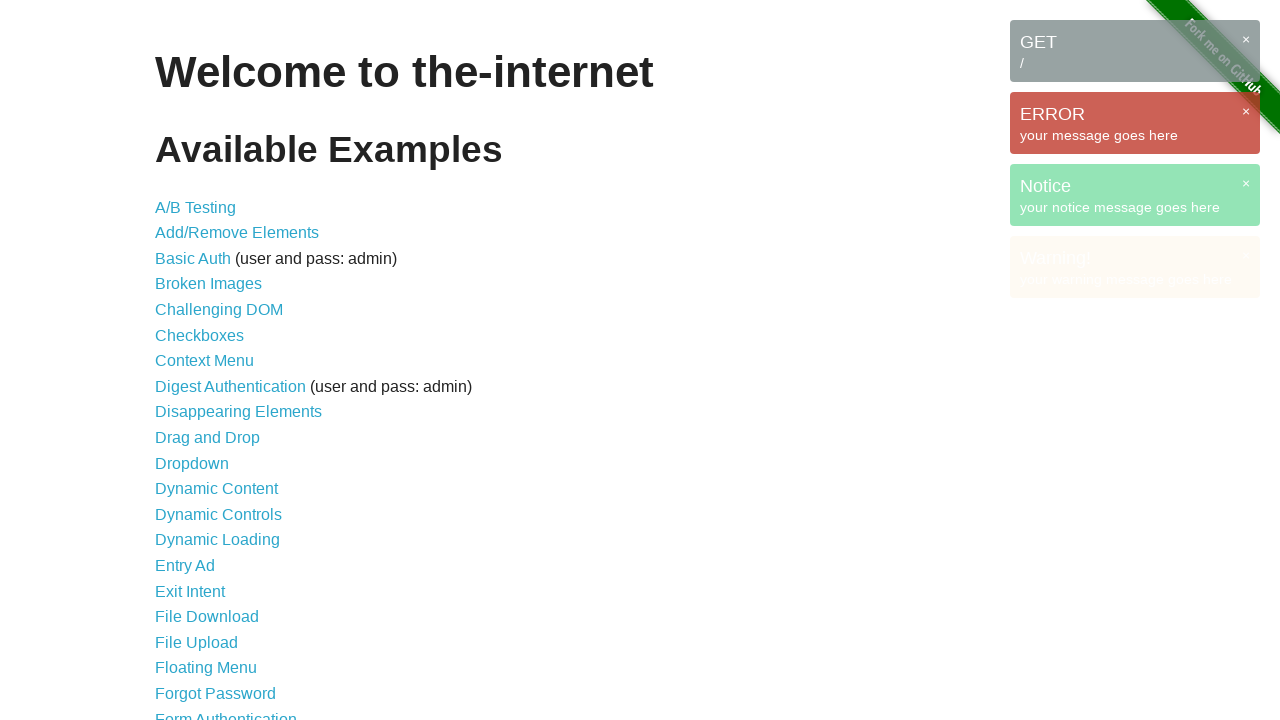

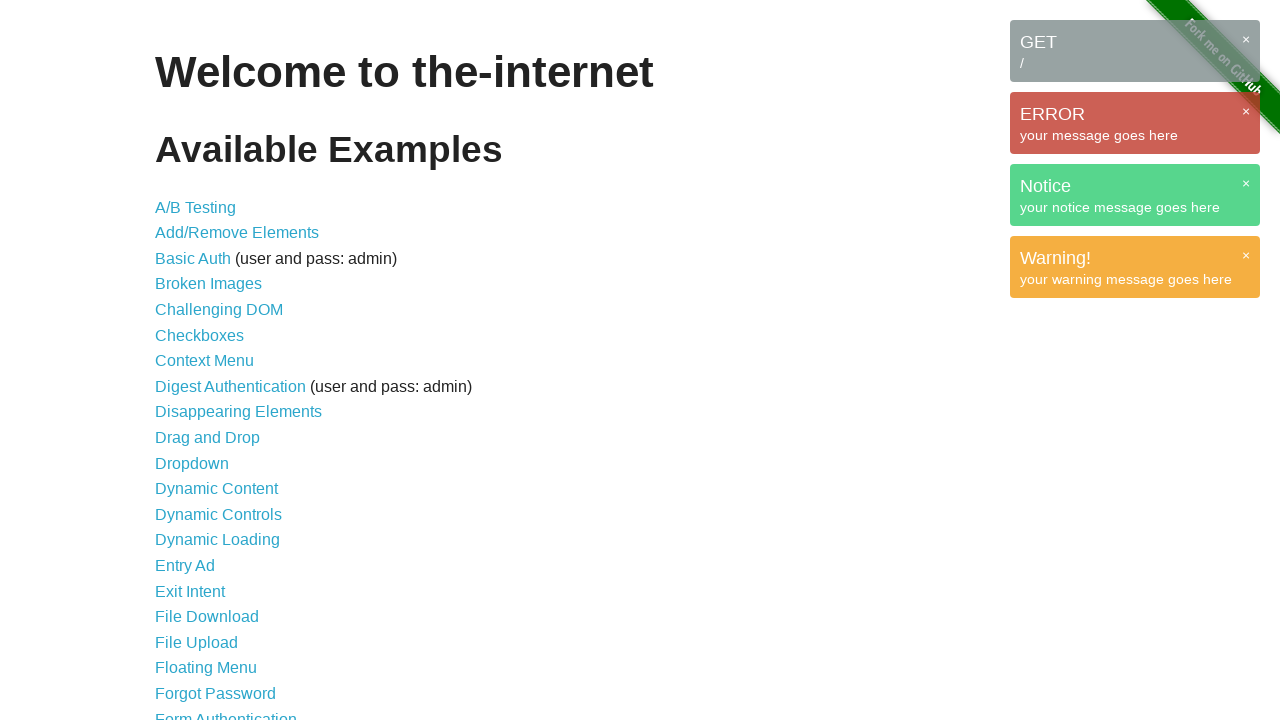